Tests JavaScript Confirm dialog by clicking the confirm button, accepting the dialog, and verifying the response shows "Ok"

Starting URL: https://practice.expandtesting.com/

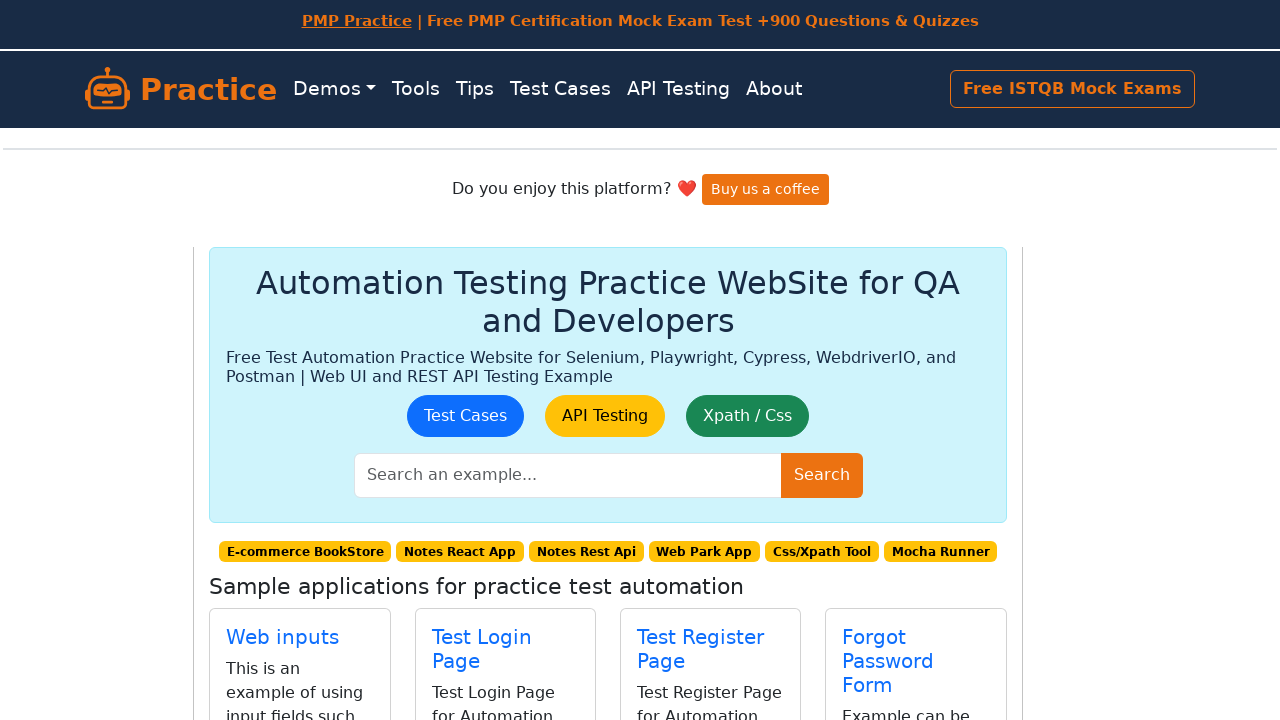

Clicked on JavaScript Dialogs link at (277, 388) on xpath=//a[normalize-space()='JavaScript Dialogs']
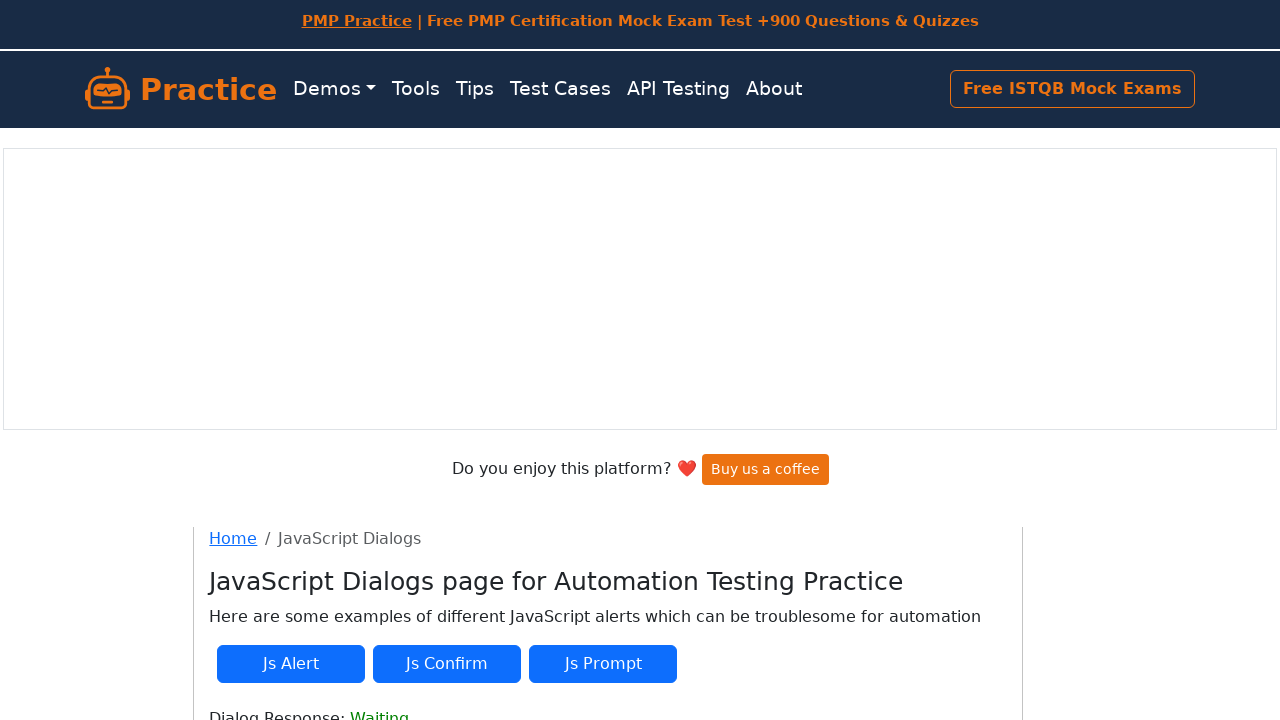

Set up dialog handler to accept confirm dialogs
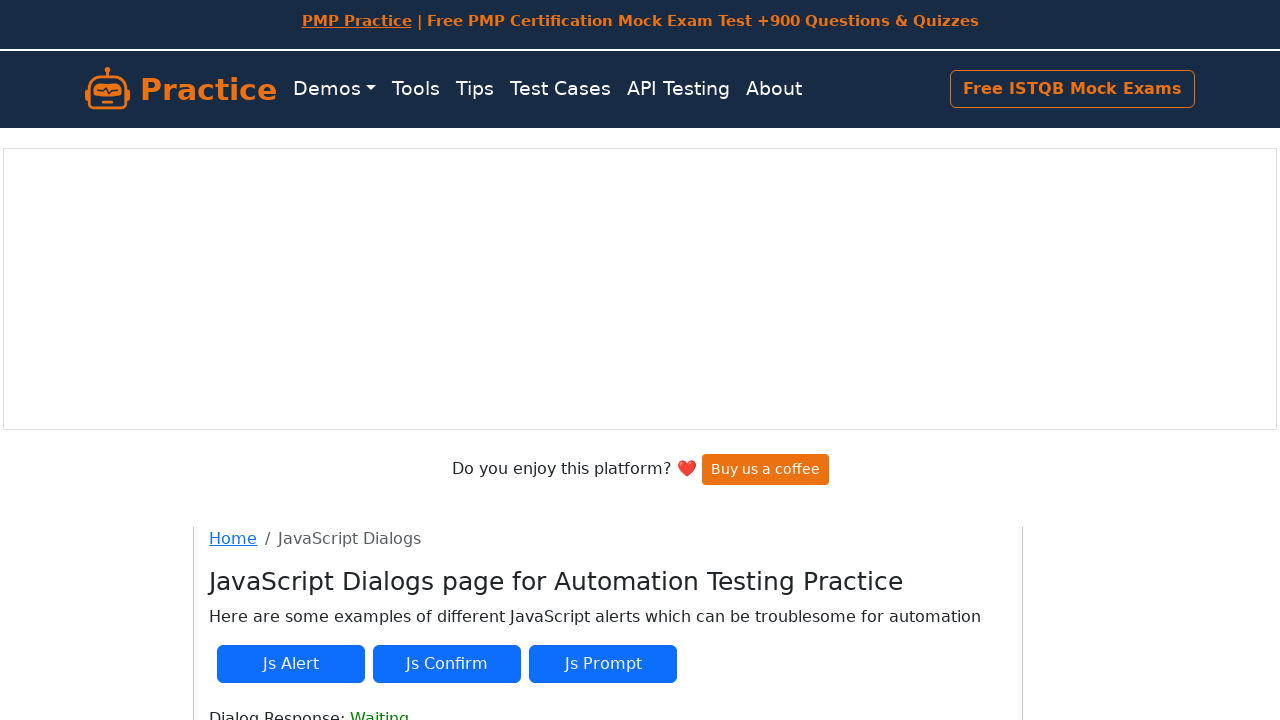

Clicked the JS Confirm button at (447, 664) on #js-confirm
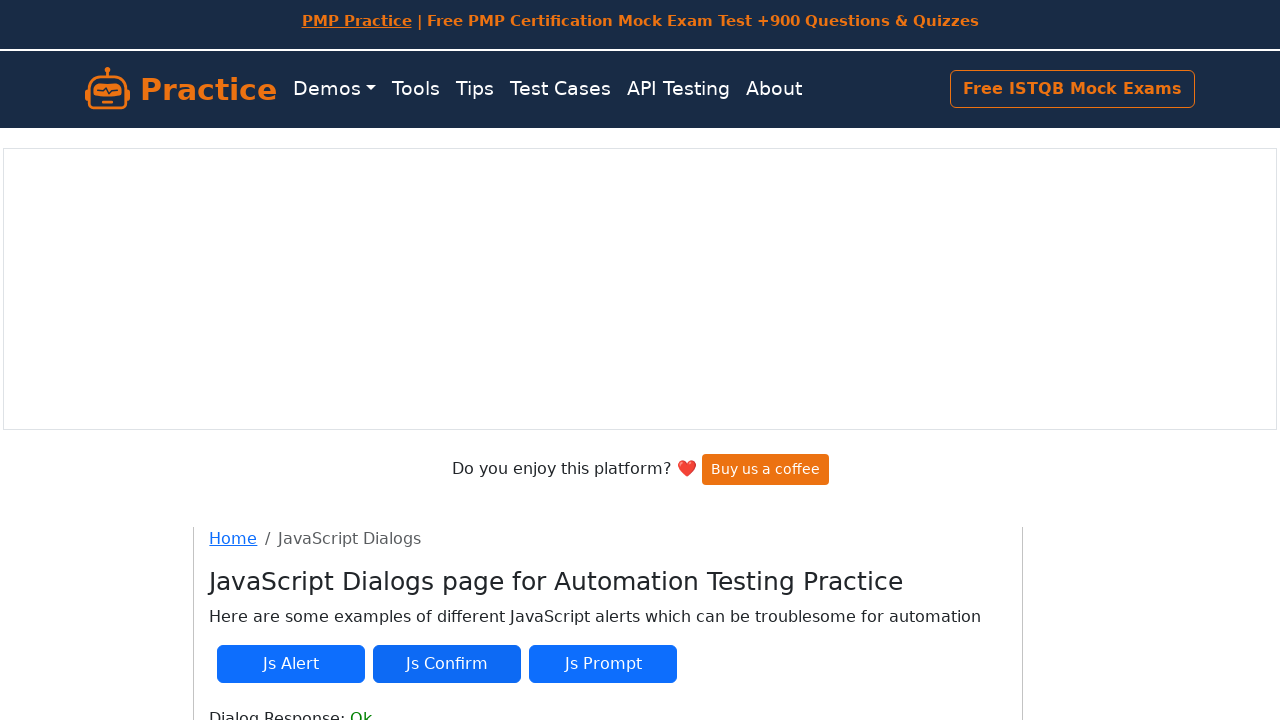

Dialog response element appeared showing 'Ok'
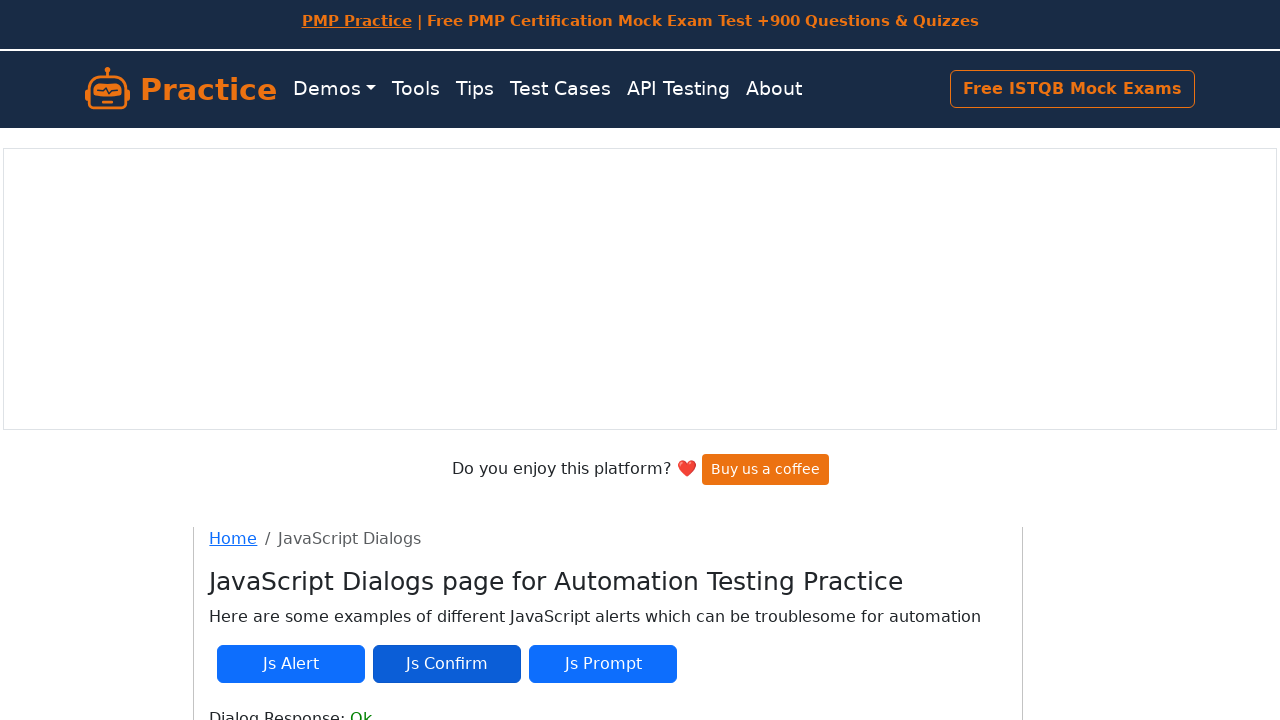

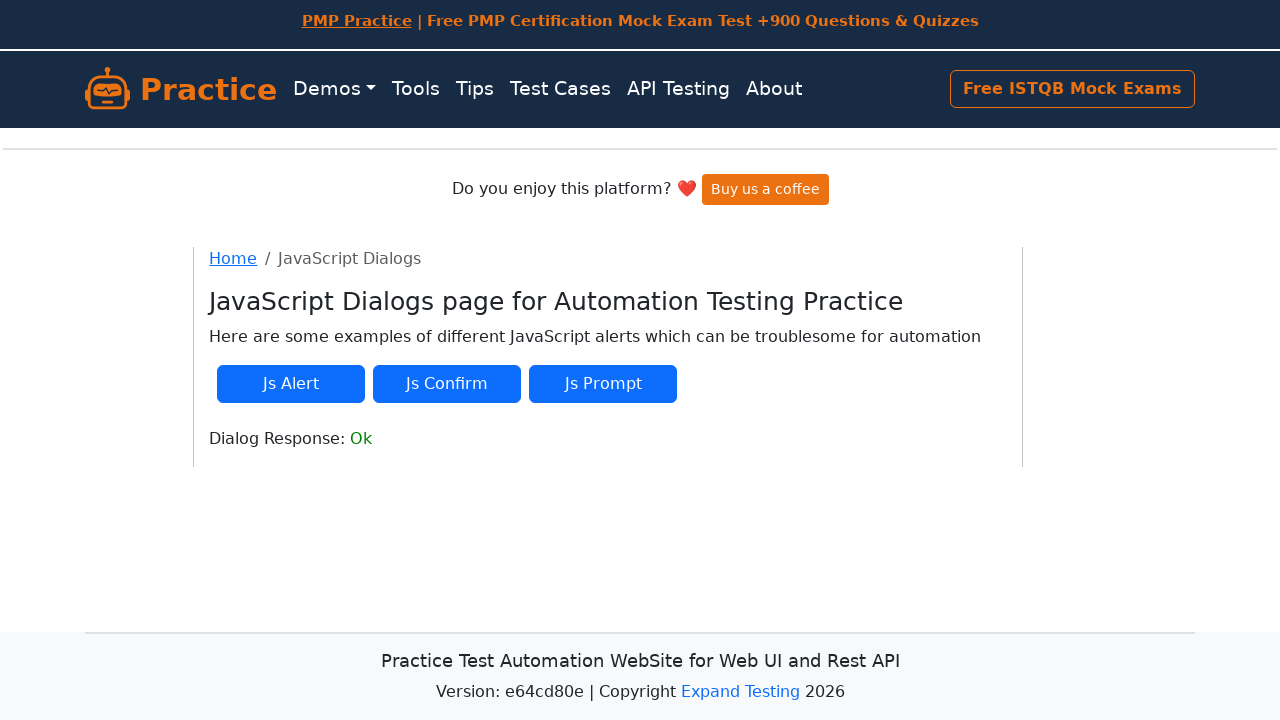